Tests filling an input field on a simple form demo page by entering a text message into the user message input field.

Starting URL: https://www.lambdatest.com/selenium-playground/simple-form-demo

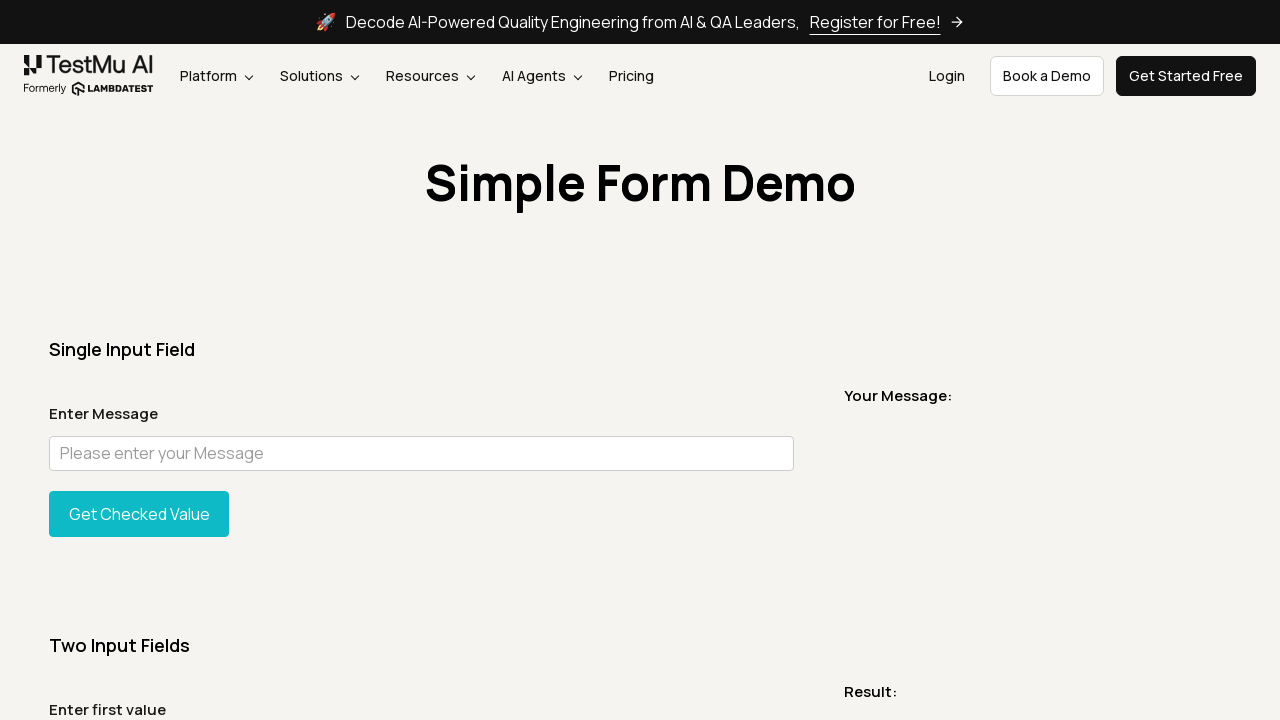

Filled user message input field with 'This is a test message' on xpath=//input[@id='user-message']
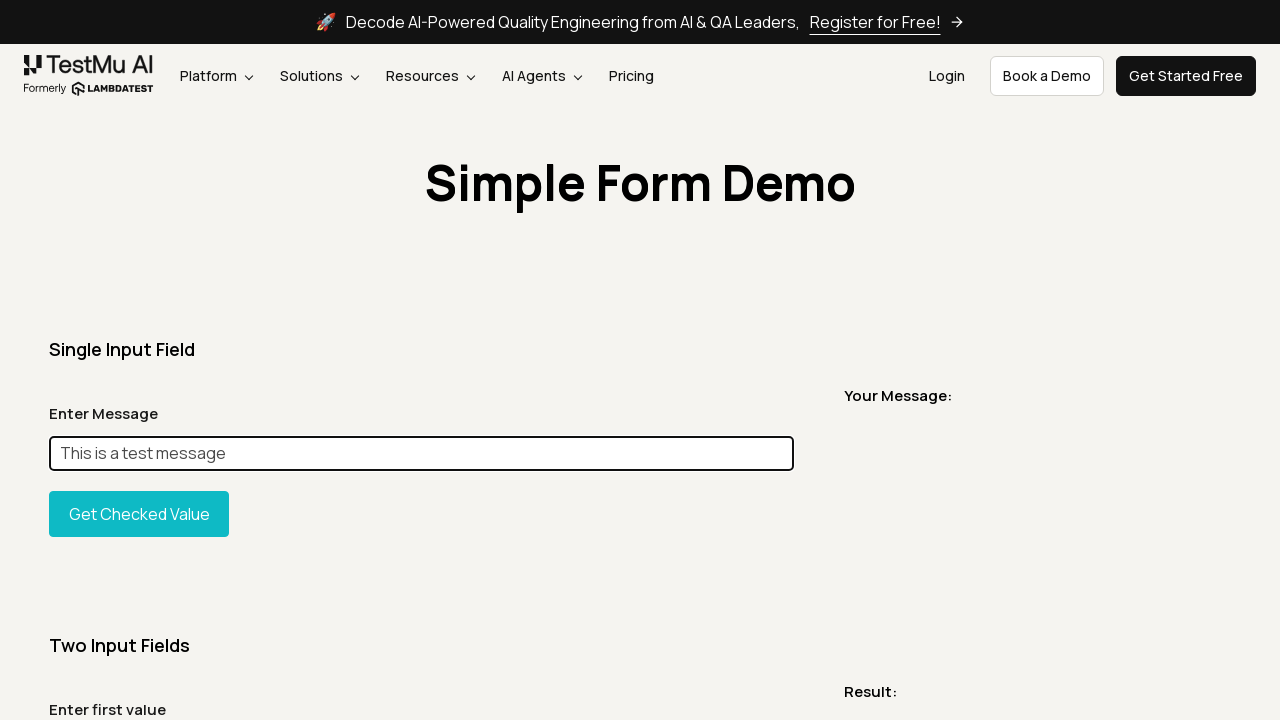

Scrolled user message input field into view
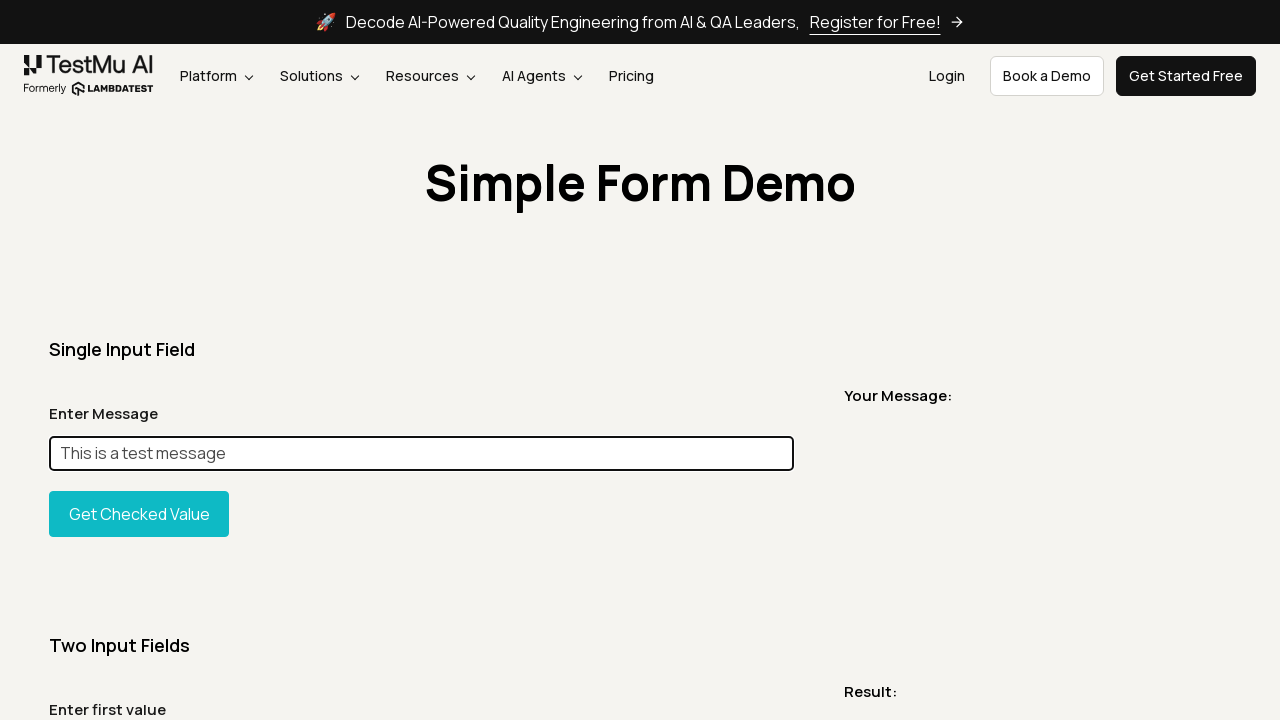

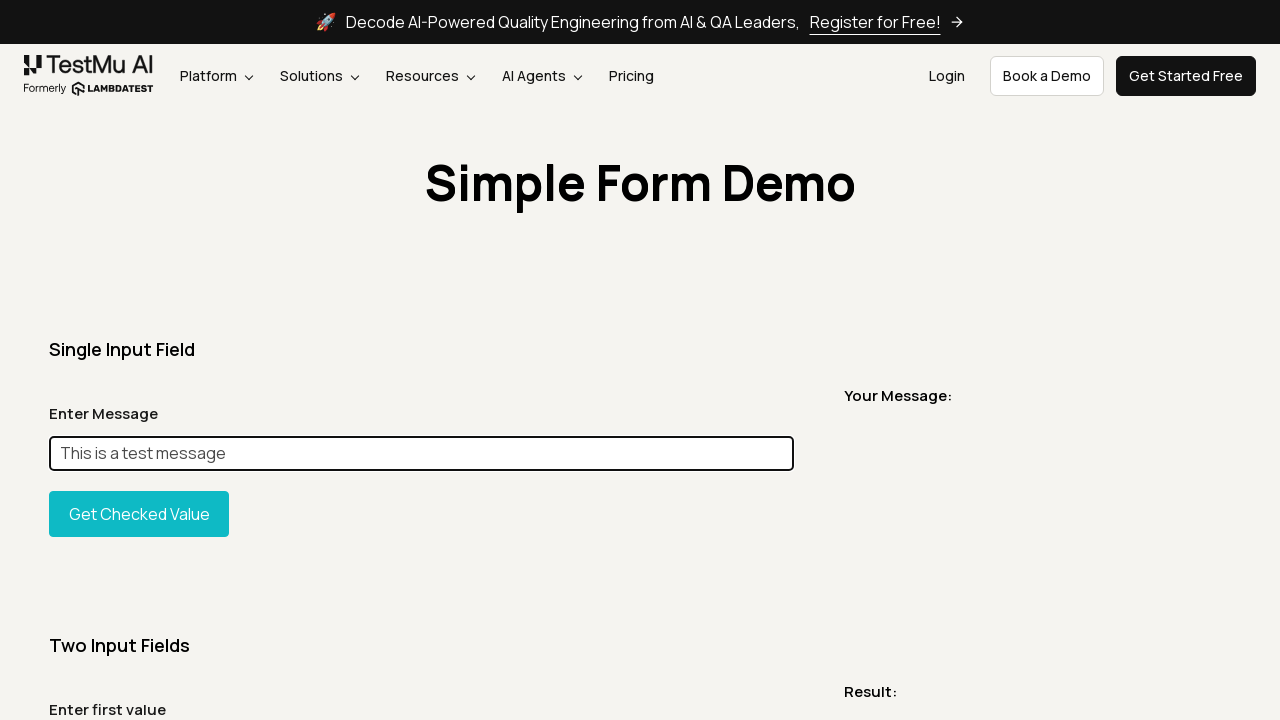